Tests that registration fails when attempting to register with an already existing username, verifying the appropriate error message is displayed.

Starting URL: https://buggy.justtestit.org/

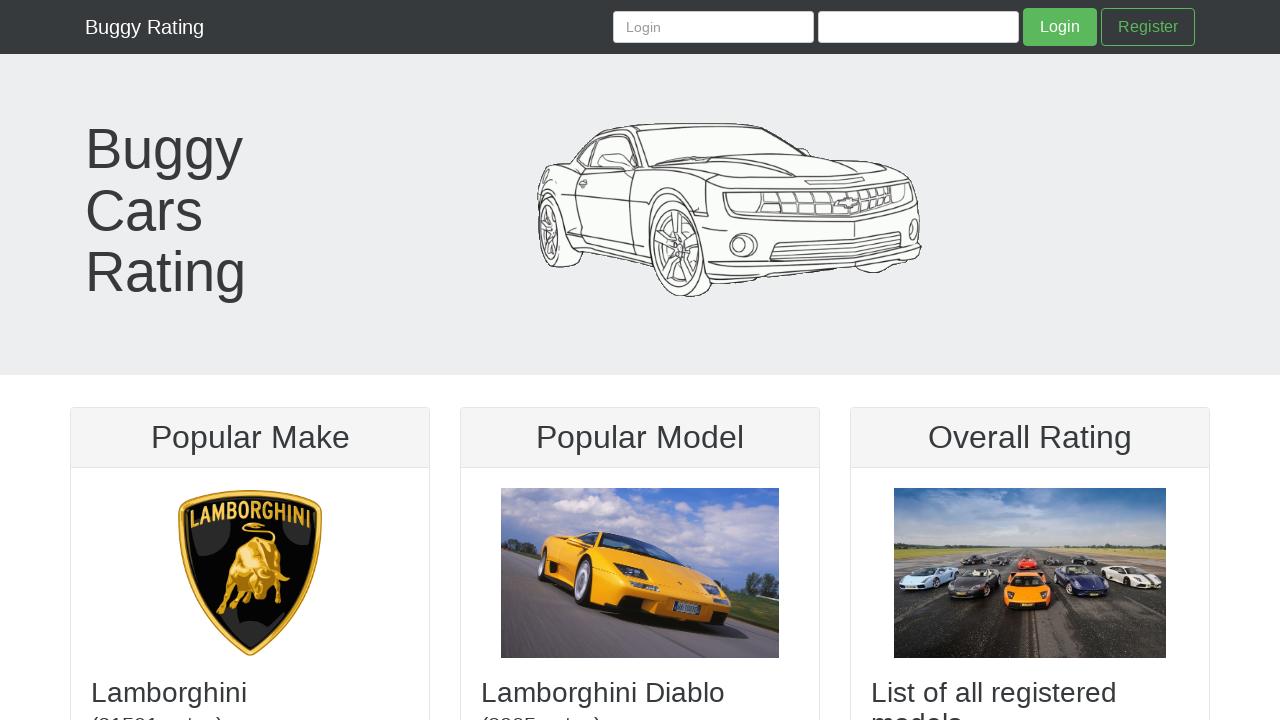

Clicked Register link at (1148, 27) on internal:role=link[name="Register"i]
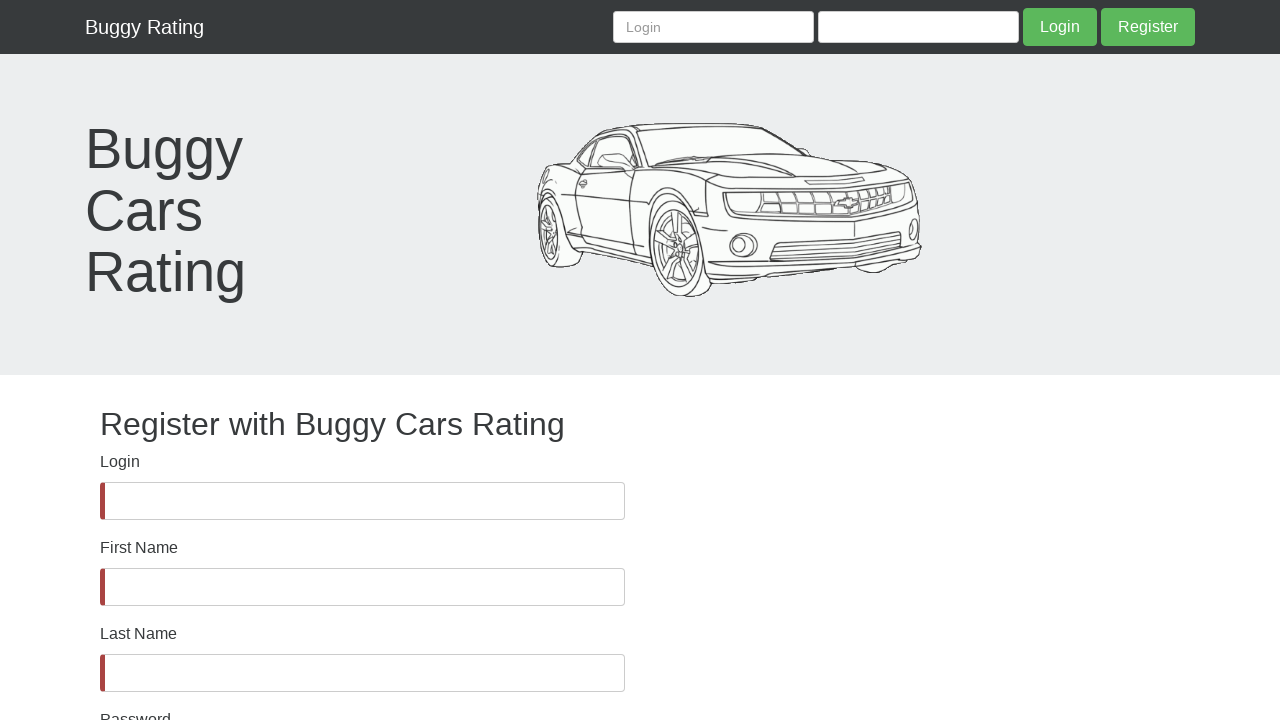

Clicked Login field at (362, 501) on internal:label="Login"i
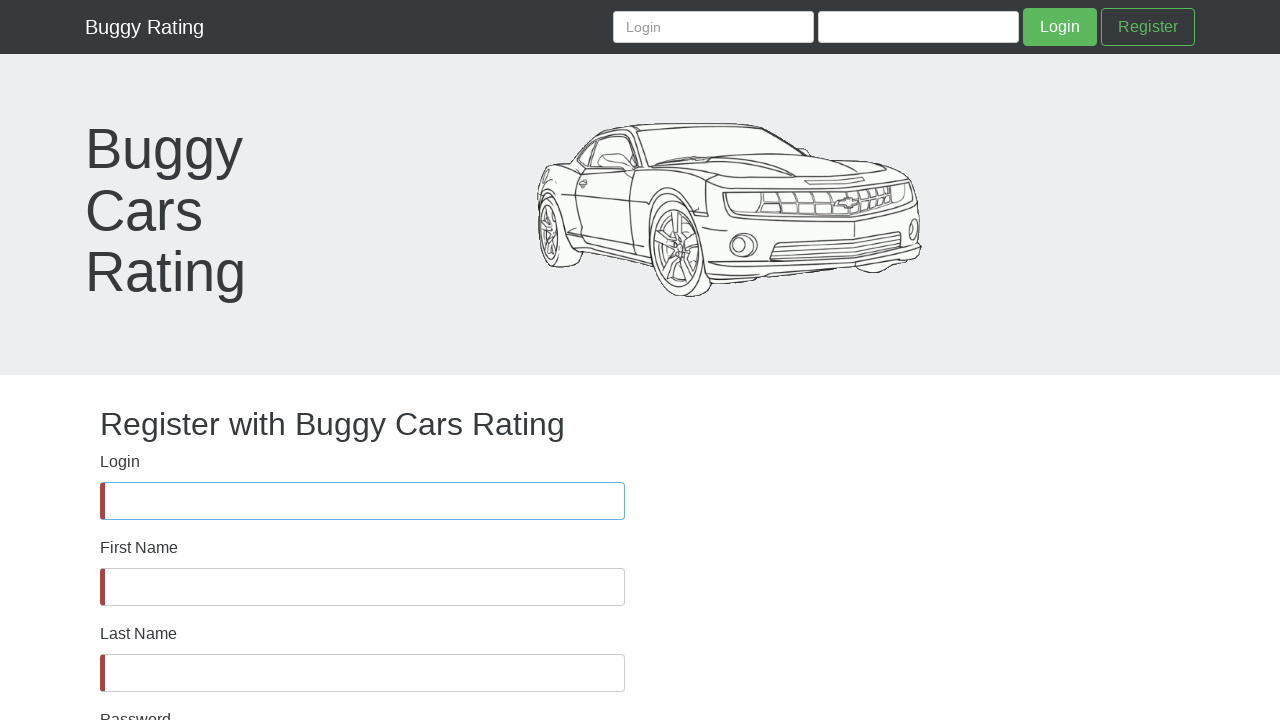

Filled Login field with existing username 'danieltodomelo' on internal:label="Login"i
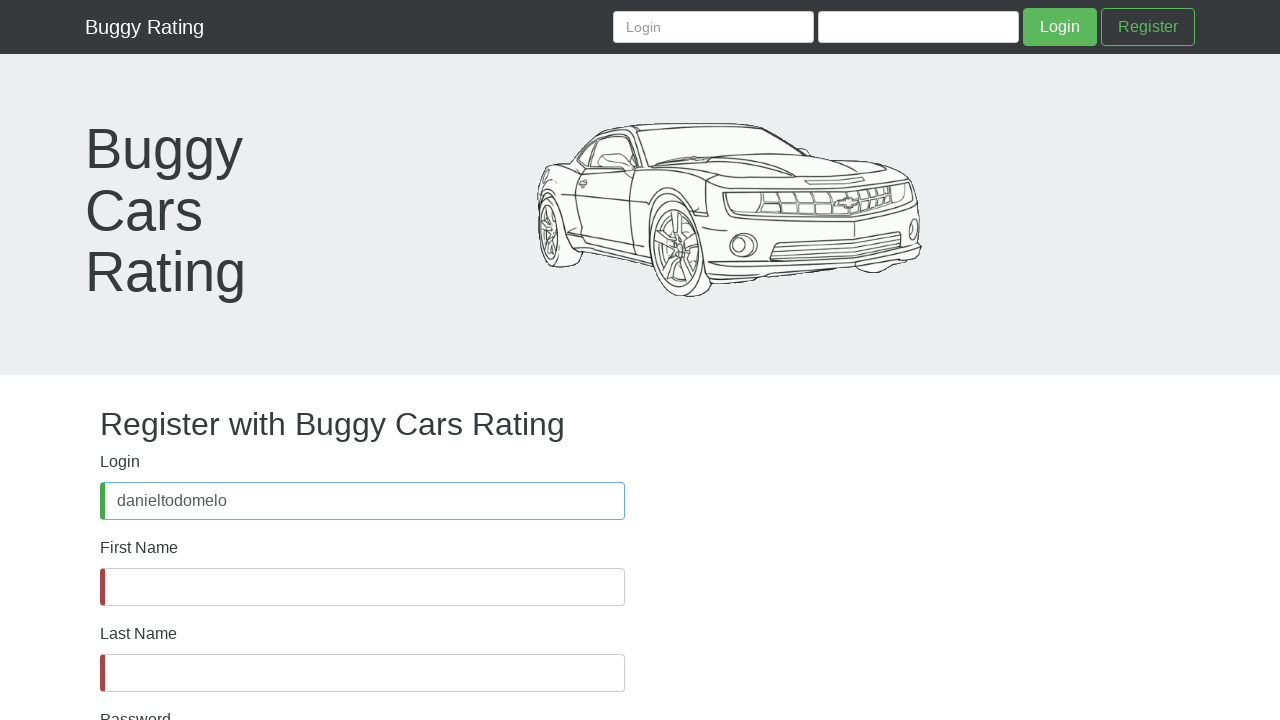

Clicked First Name field at (362, 587) on internal:label="First Name"i
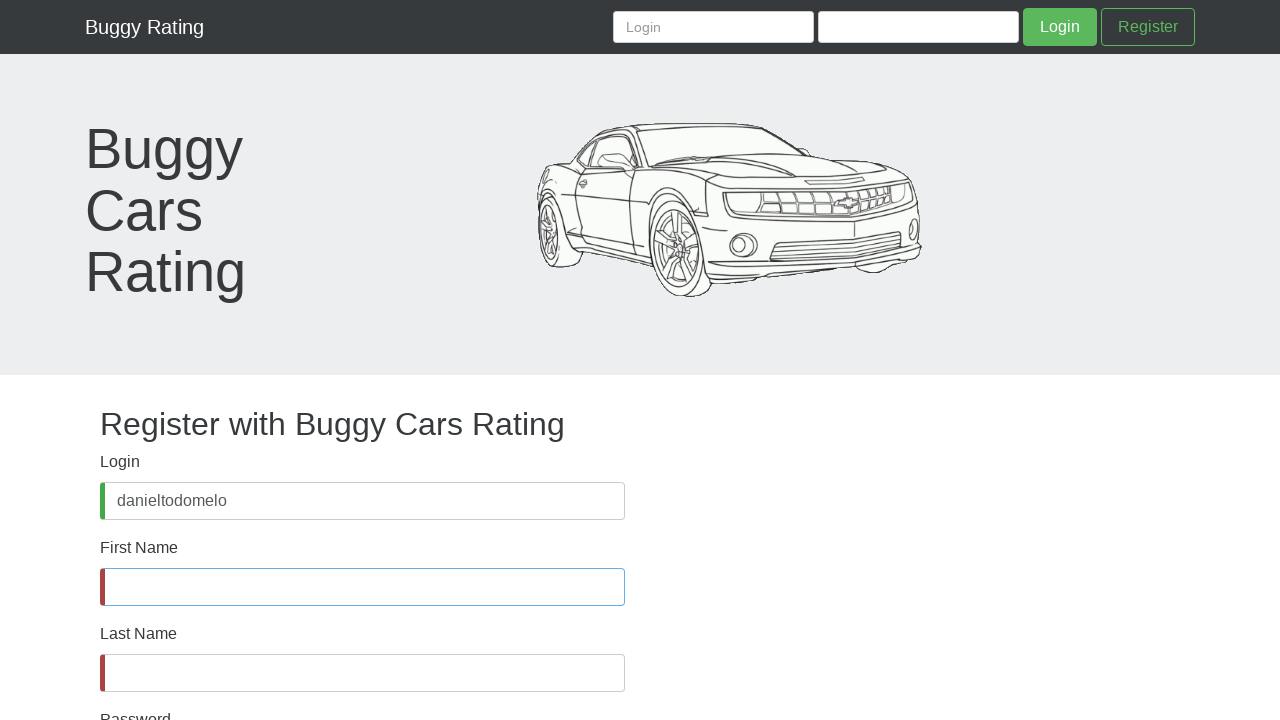

Filled First Name field with 'Maria' on internal:label="First Name"i
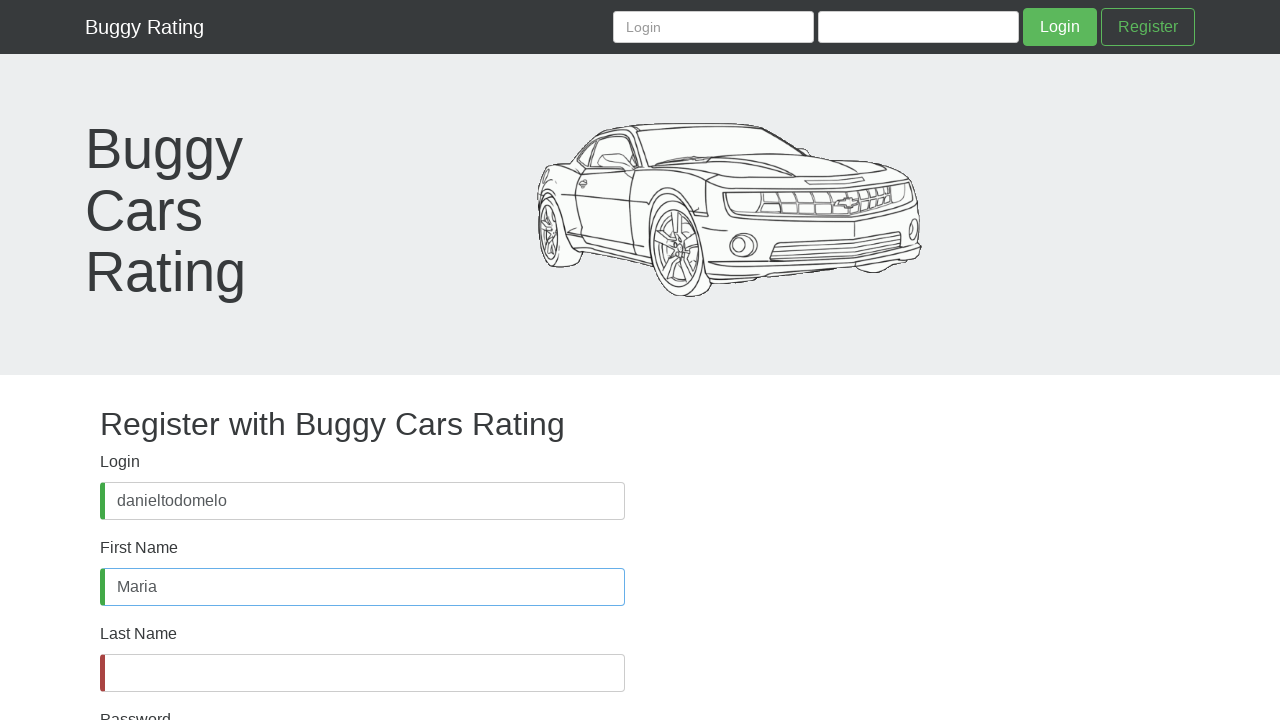

Clicked Last Name field at (362, 673) on internal:label="Last Name"i
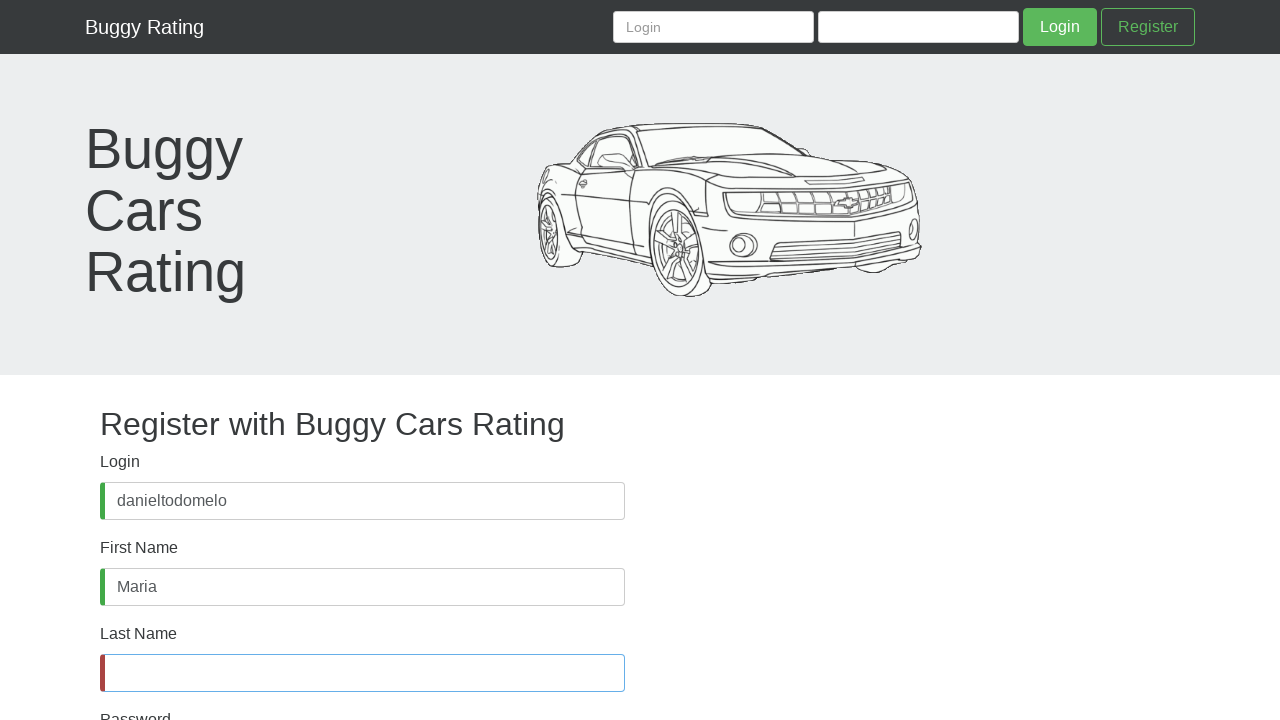

Filled Last Name field with 'Garcia' on internal:label="Last Name"i
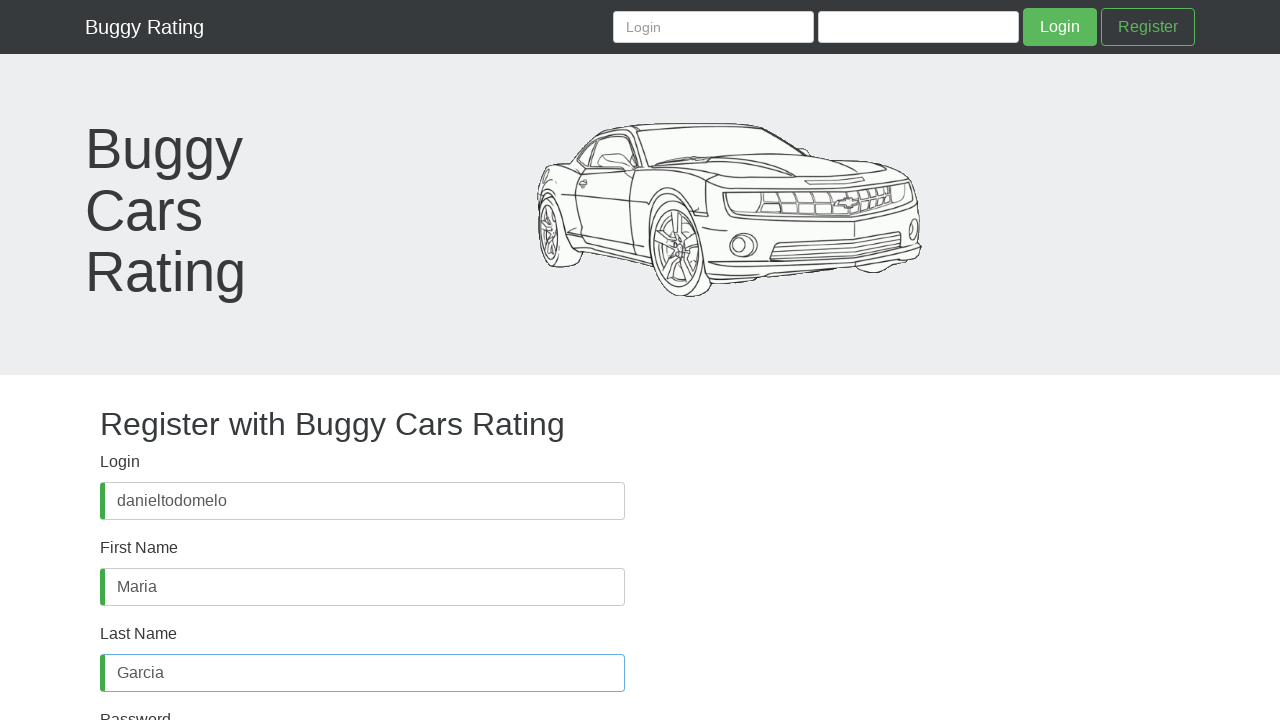

Clicked Password field at (362, 488) on internal:label="Password"s
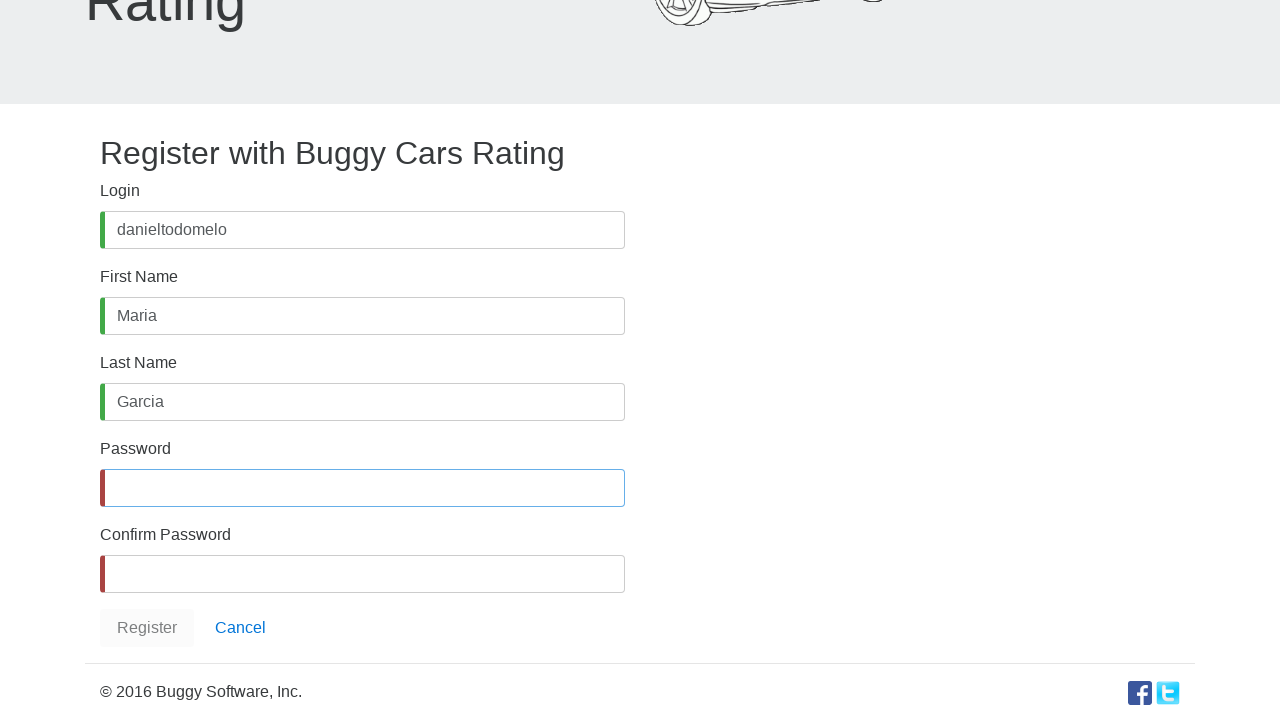

Filled Password field with 'SecurePass456!' on internal:label="Password"s
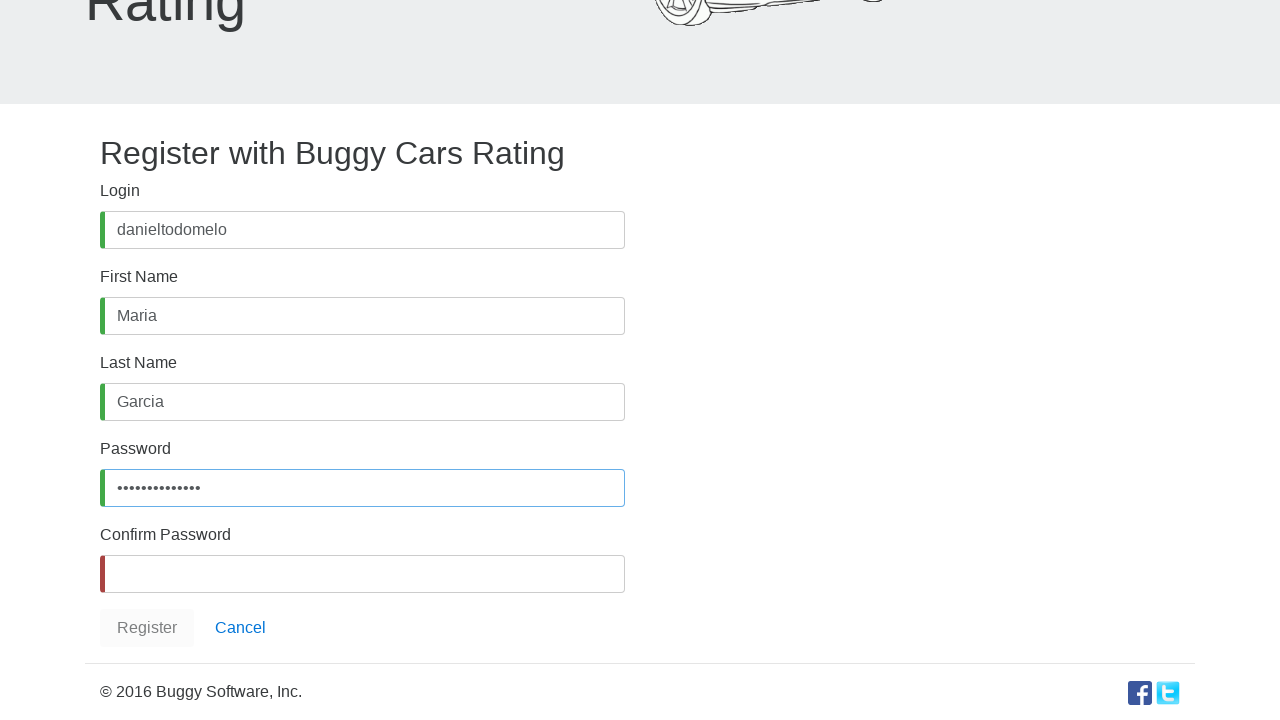

Clicked Confirm Password field at (362, 574) on internal:label="Confirm Password"i
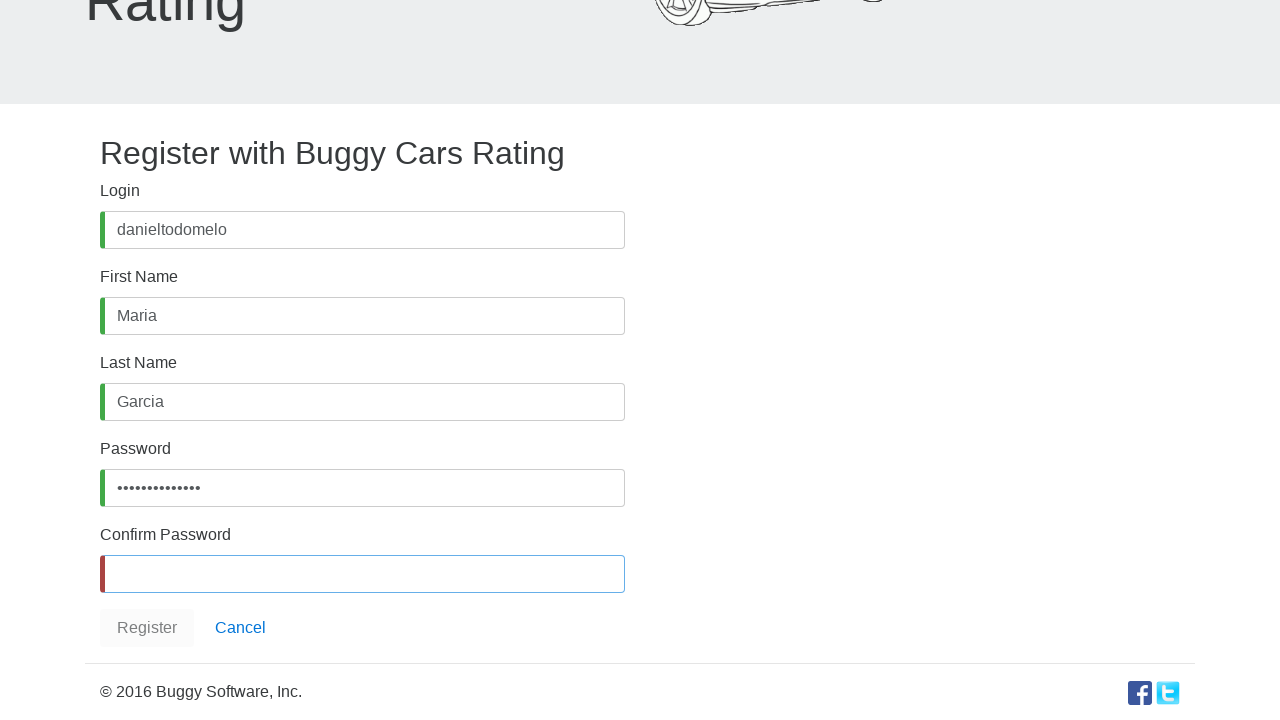

Filled Confirm Password field with 'SecurePass456!' on internal:label="Confirm Password"i
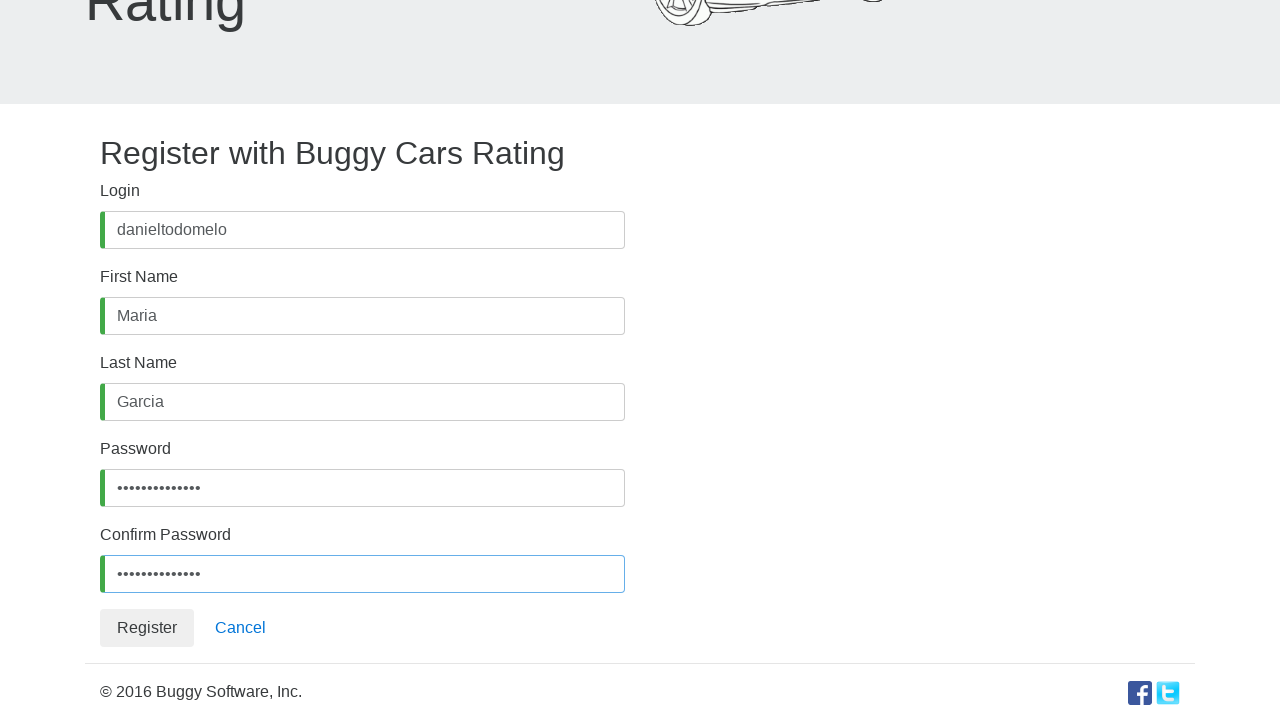

Clicked Register button to attempt registration with existing username at (147, 628) on internal:role=button[name="Register"i]
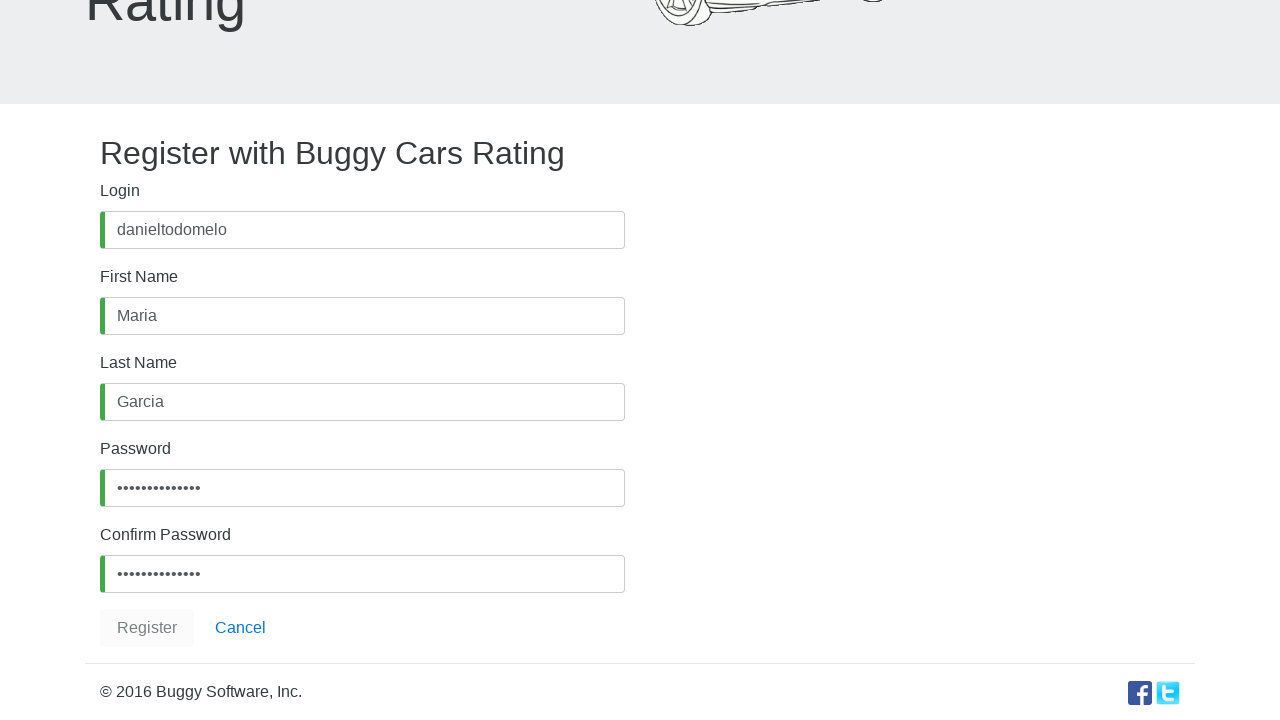

Verified error message 'UsernameExistsException: User already exists' is displayed at (362, 690) on internal:text="UsernameExistsException: User already exists"i
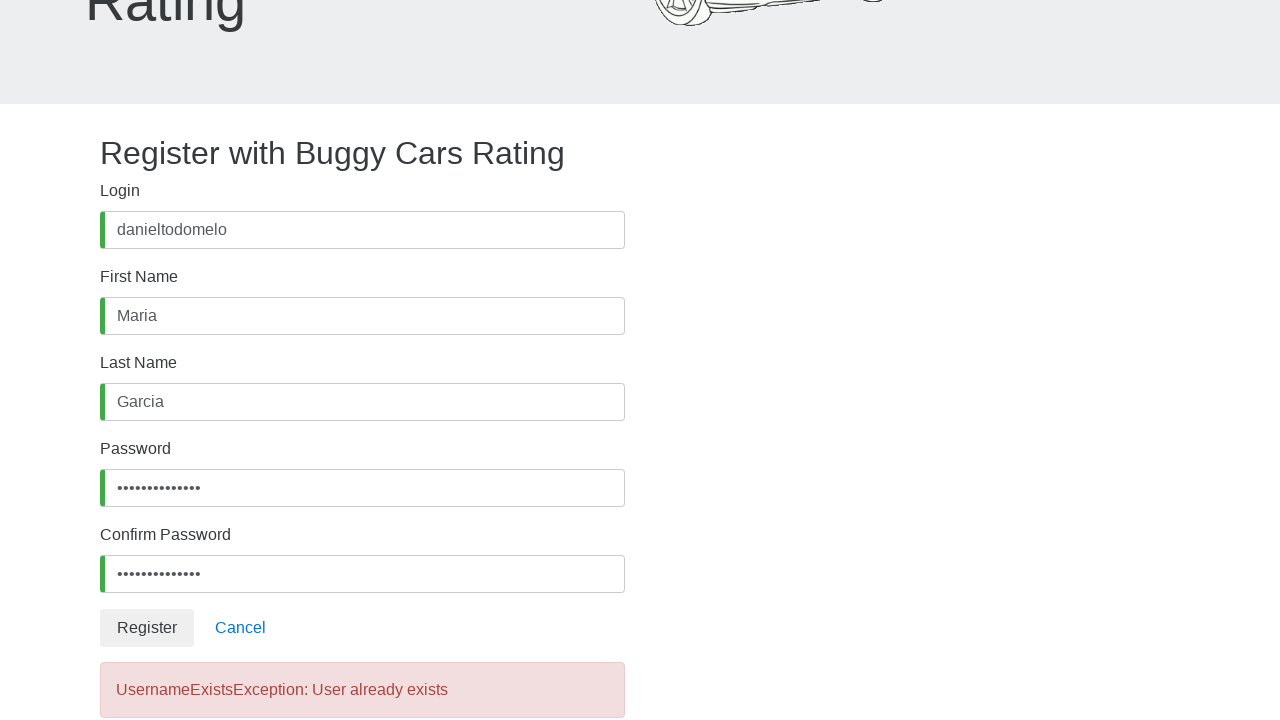

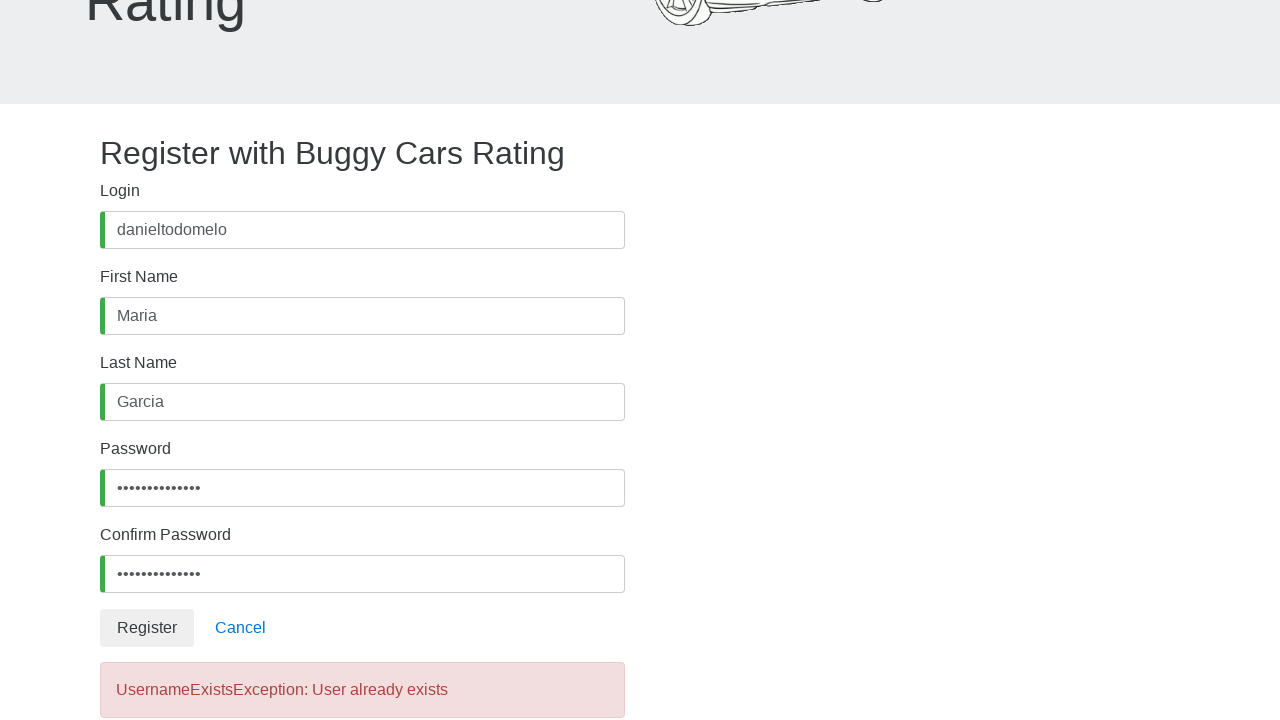